Tests that the page is mobile responsive by setting a mobile viewport and verifying content is visible.

Starting URL: https://dmontgomery40.github.io/agro-rag-engine/getting-started/quickstart

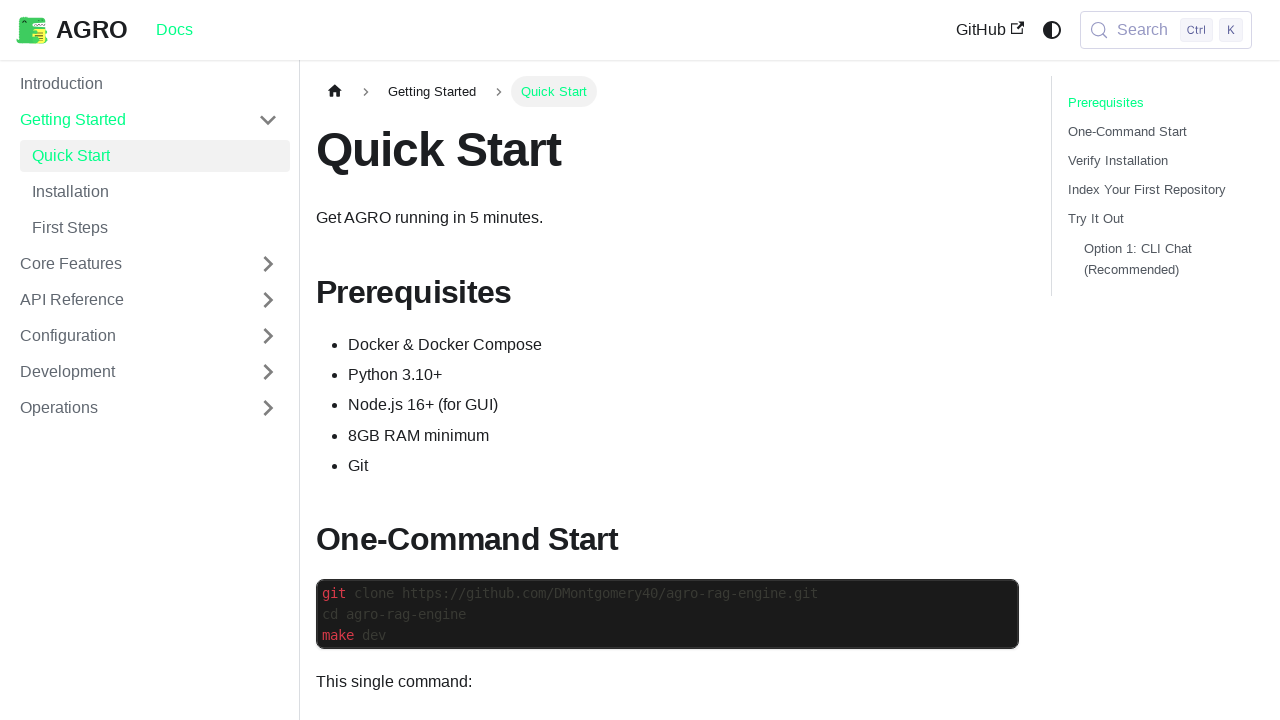

Set mobile viewport to 375x667
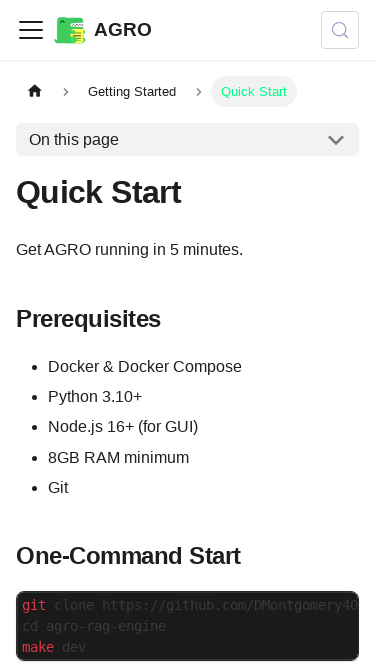

Reloaded page with mobile viewport
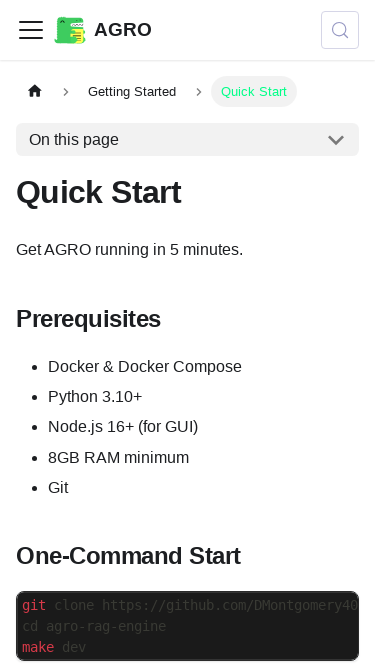

Waited for page to reach networkidle state
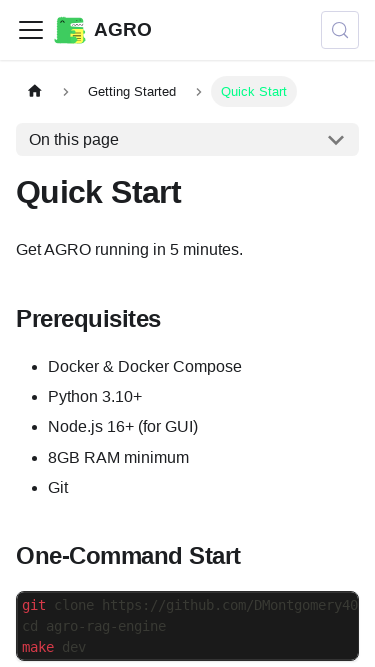

Main content element is visible on mobile viewport
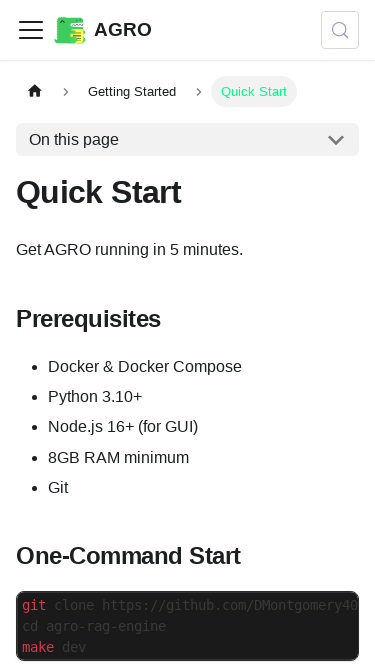

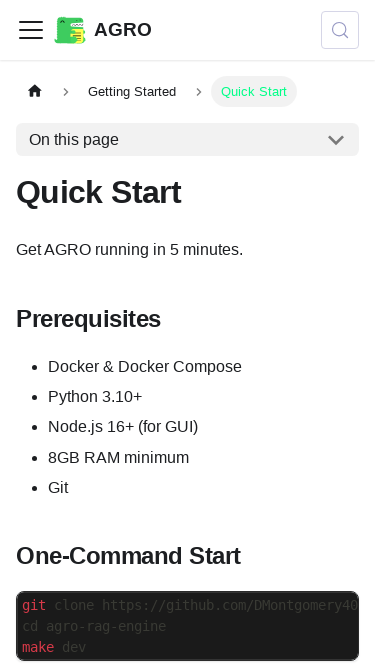